Navigates to Nicaragua Central Bank's quarterly national accounts page and clicks on the download link/image for the quarterly accounts data.

Starting URL: https://bcn.gob.ni/cuentas-nacionales-trimestrales

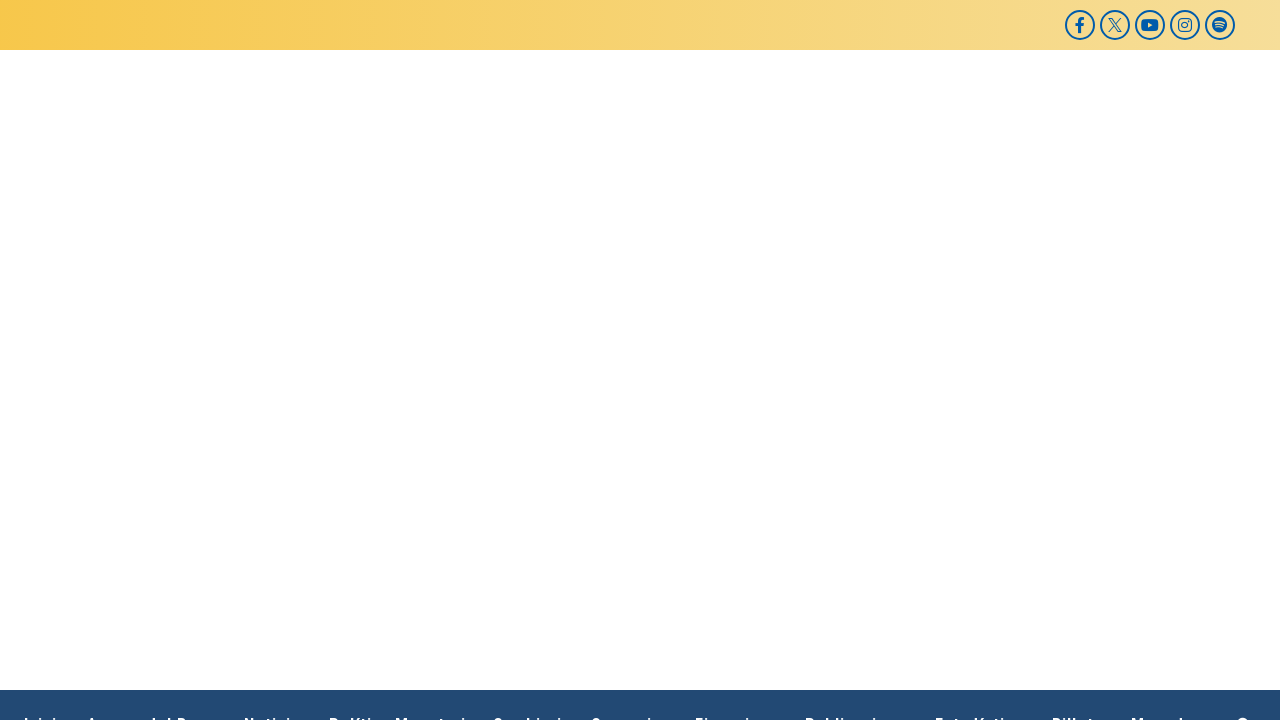

Clicked on the quarterly national accounts image to trigger download at (1140, 361) on text=Cuentas Nacionales Trimestrales Las Cuentas Nacionales Trimestrales (CNT) c
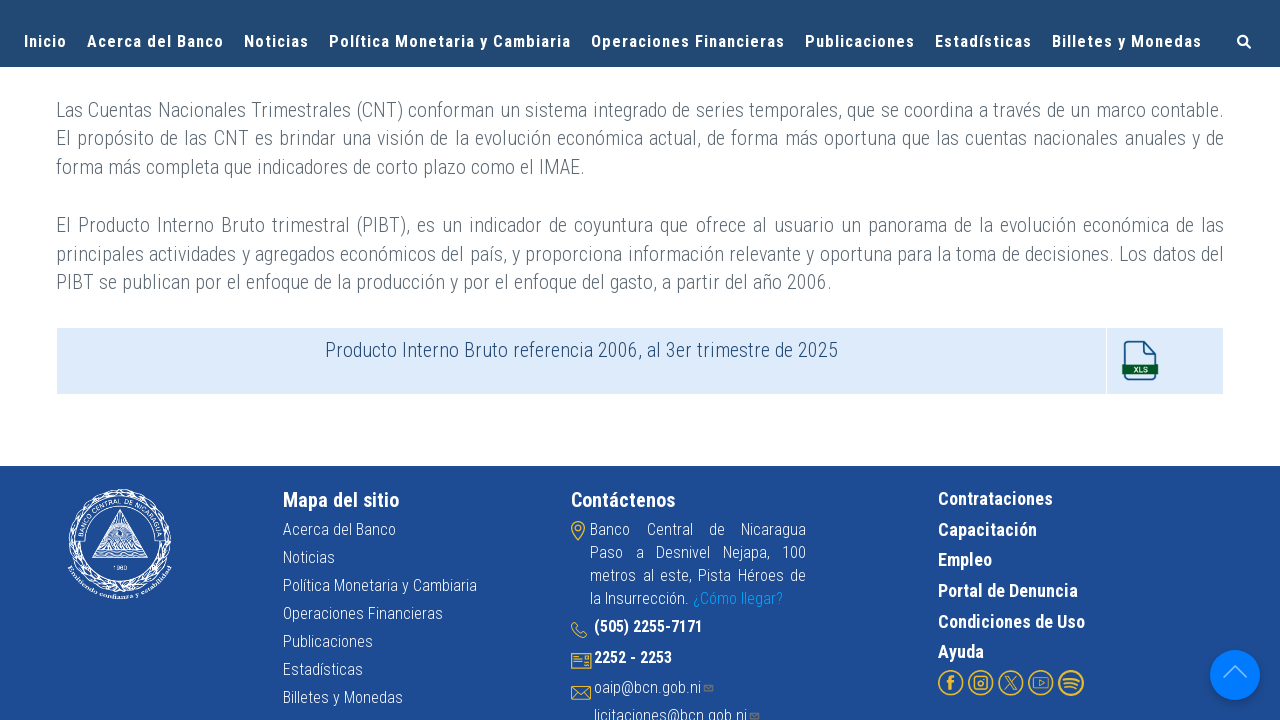

Waited for page to process the click
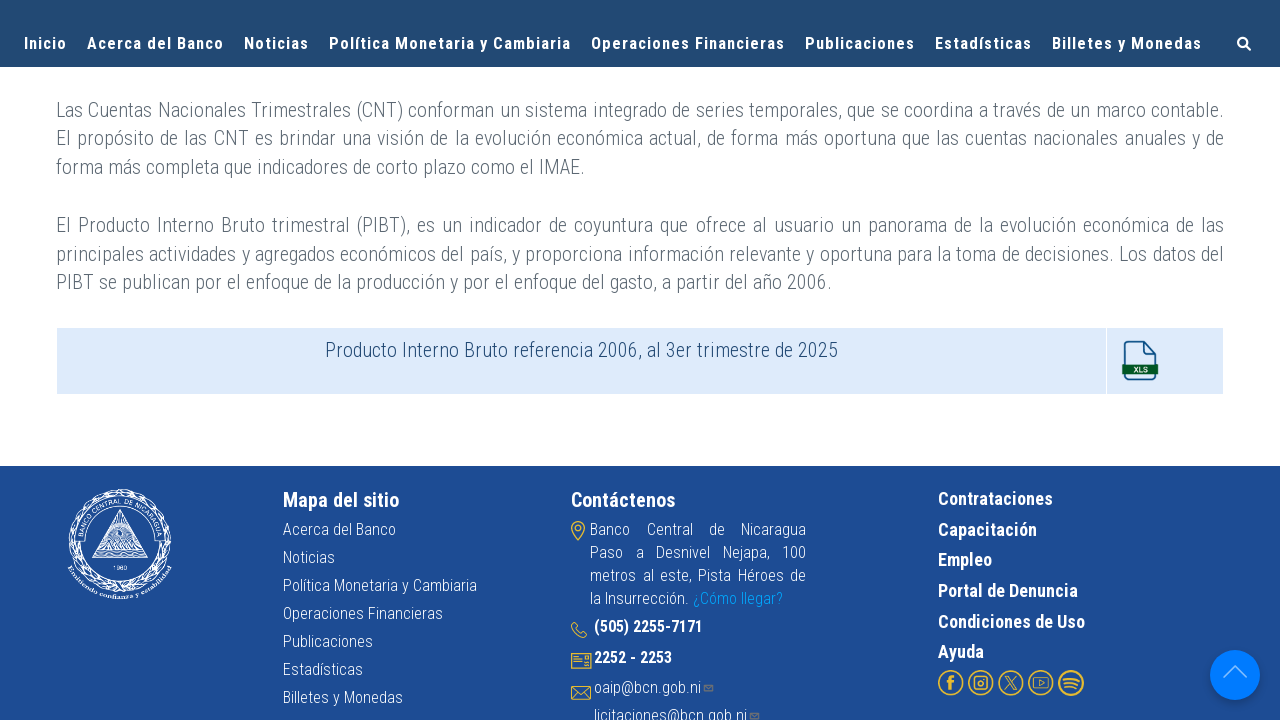

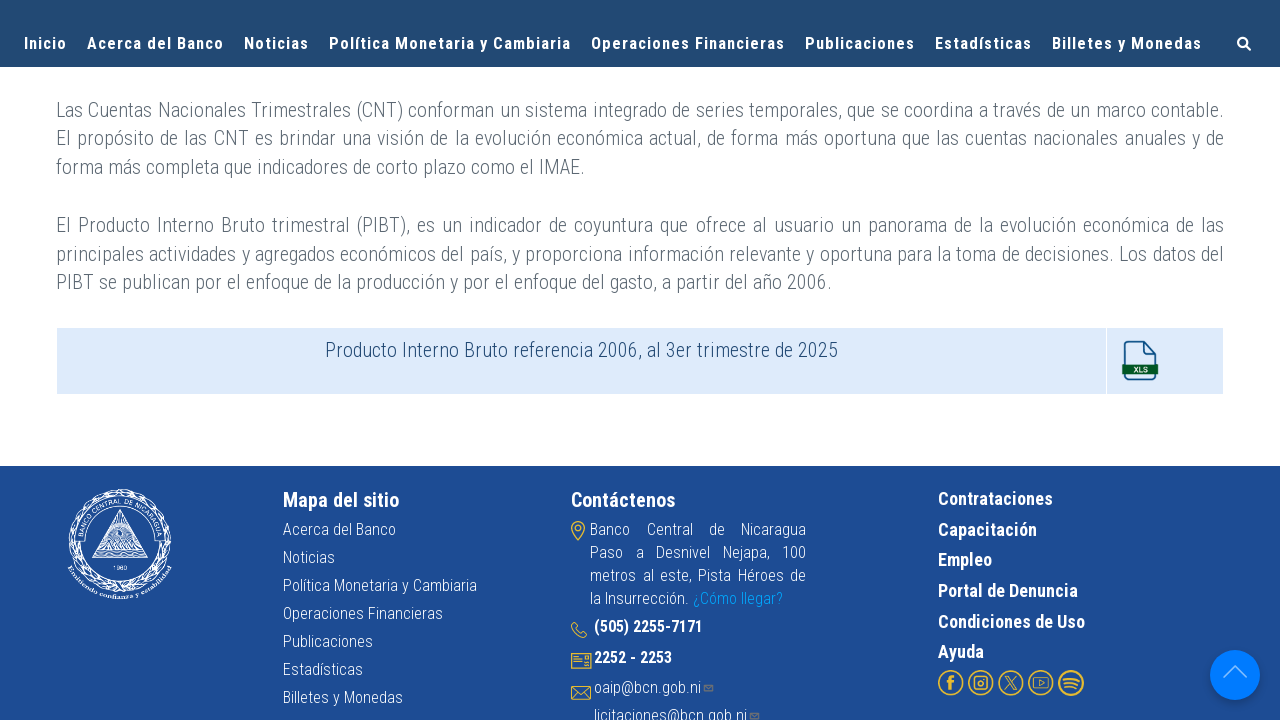